Tests alert handling functionality by entering a name in a text field, triggering an alert, and accepting it based on the alert text content

Starting URL: https://www.rahulshettyacademy.com/AutomationPractice/

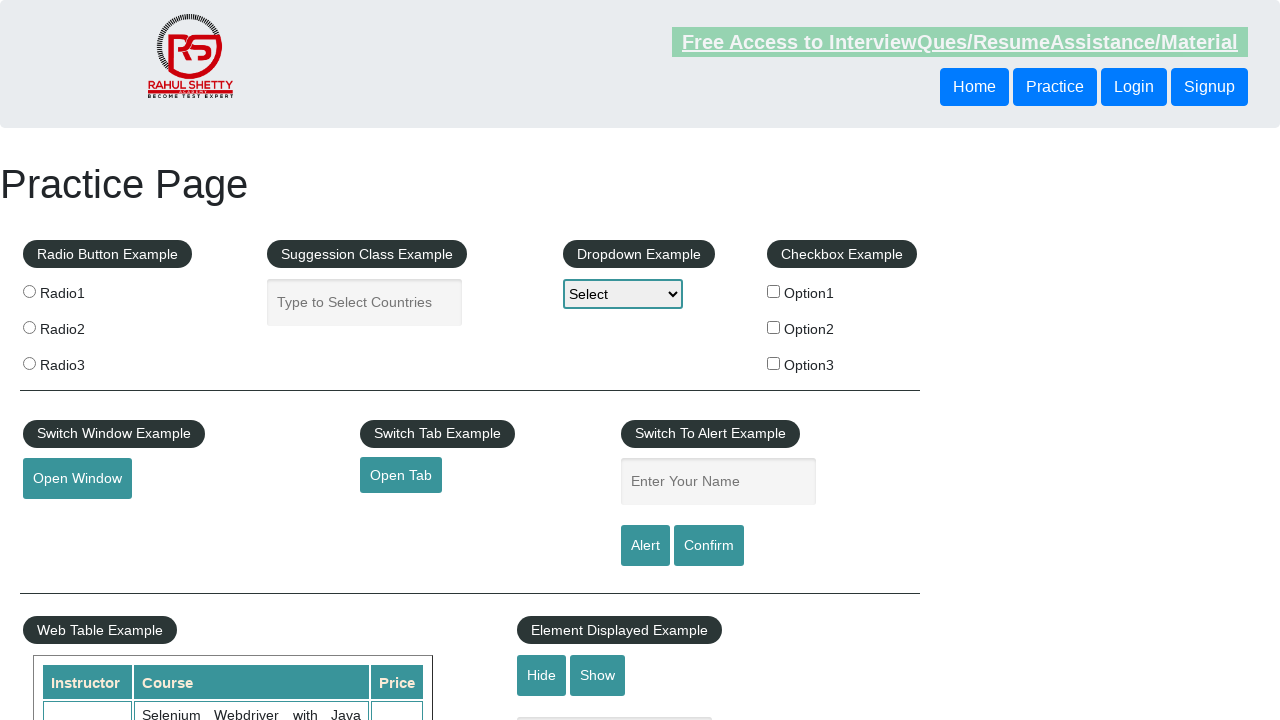

Filled name field with 'Apurva' on input#name
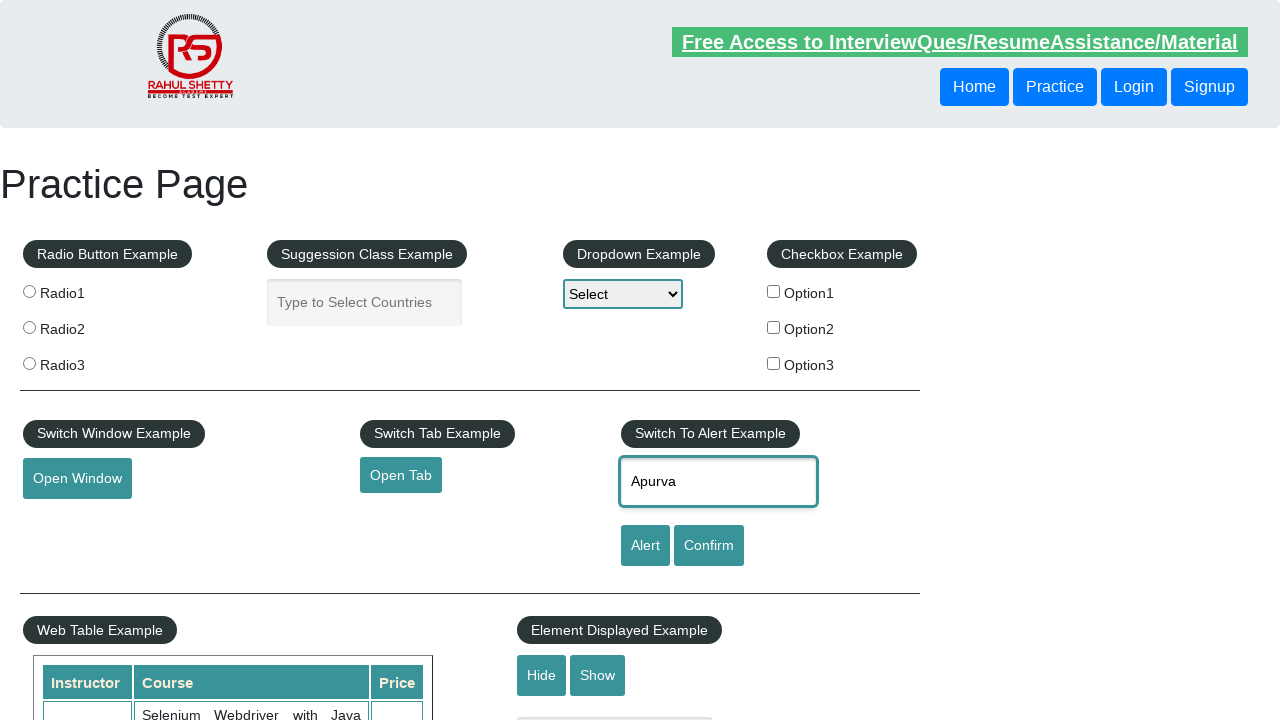

Clicked alert button to trigger alert at (645, 546) on input#alertbtn
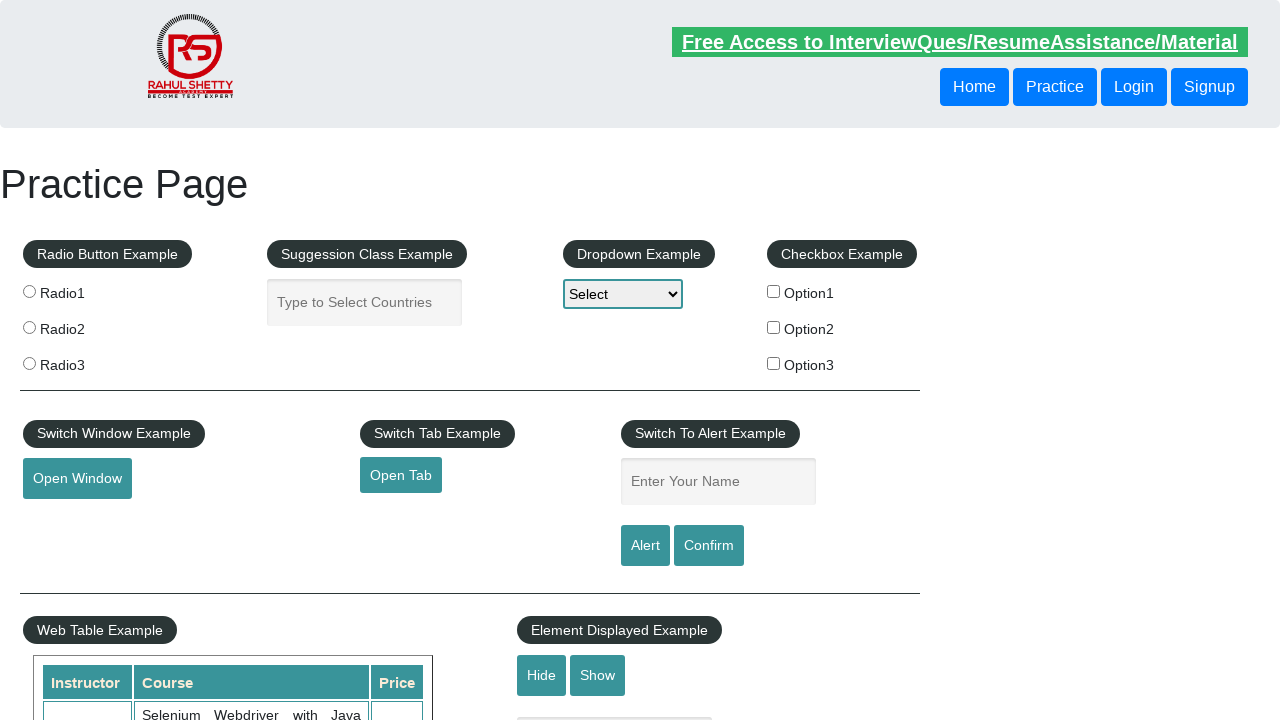

Set up alert handler to accept or dismiss based on message content
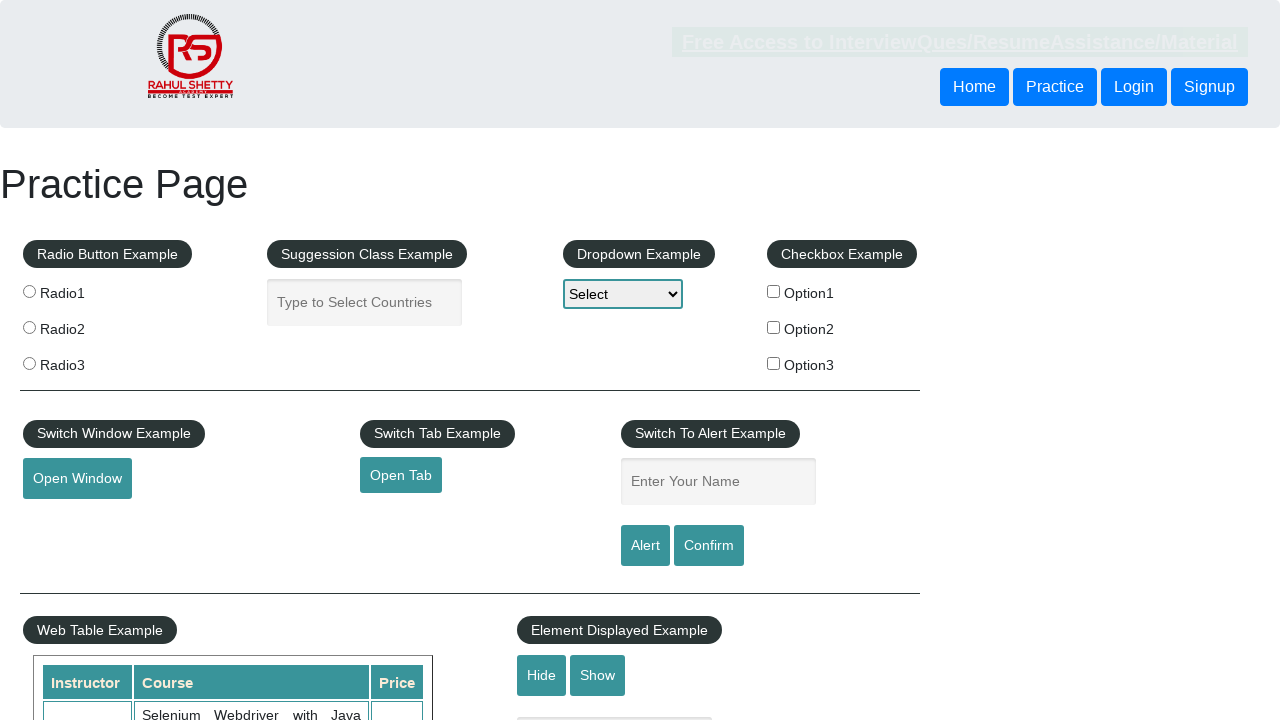

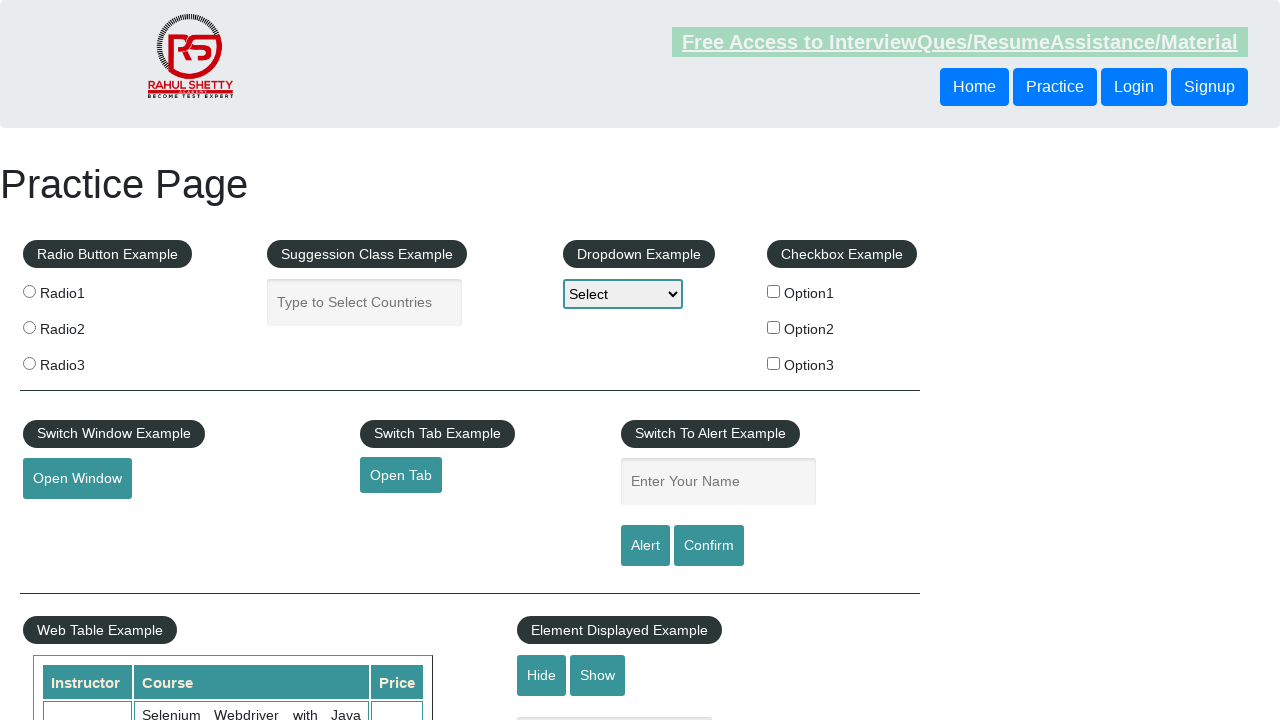